Navigates to Sauce Labs' test guinea pig page and verifies the page title matches the expected value.

Starting URL: https://saucelabs.com/test/guinea-pig

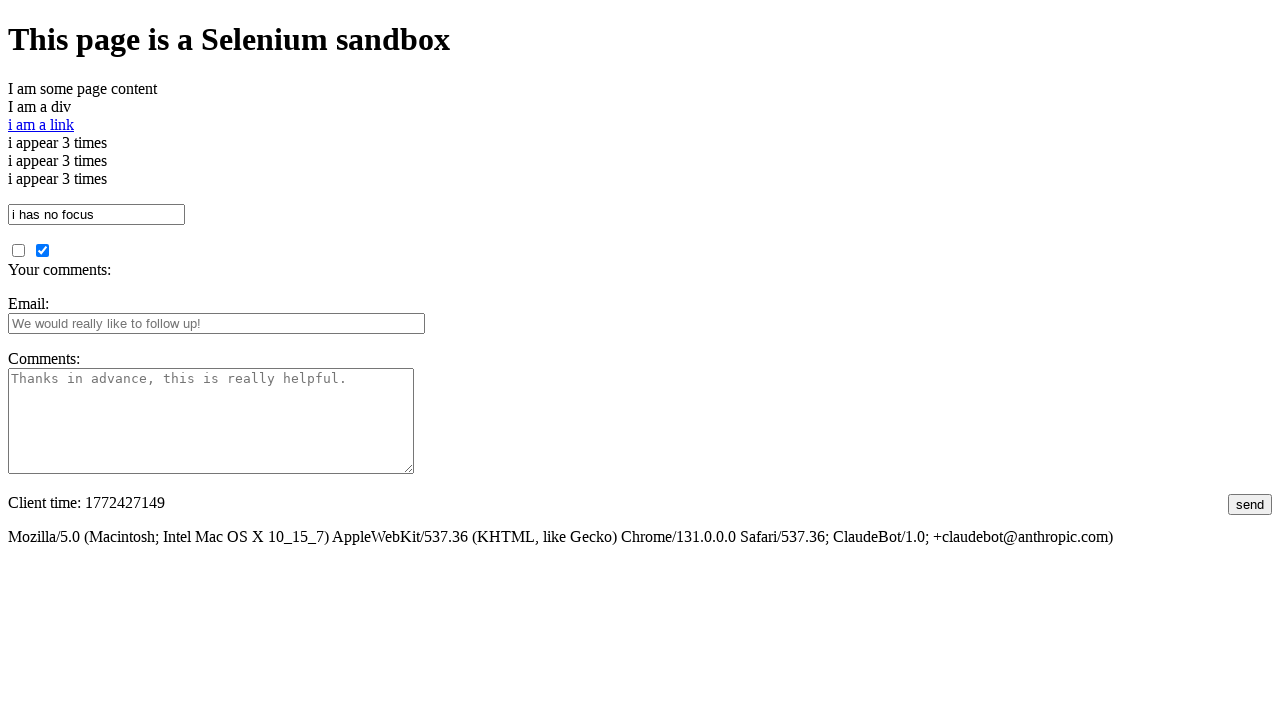

Navigated to Sauce Labs test guinea pig page
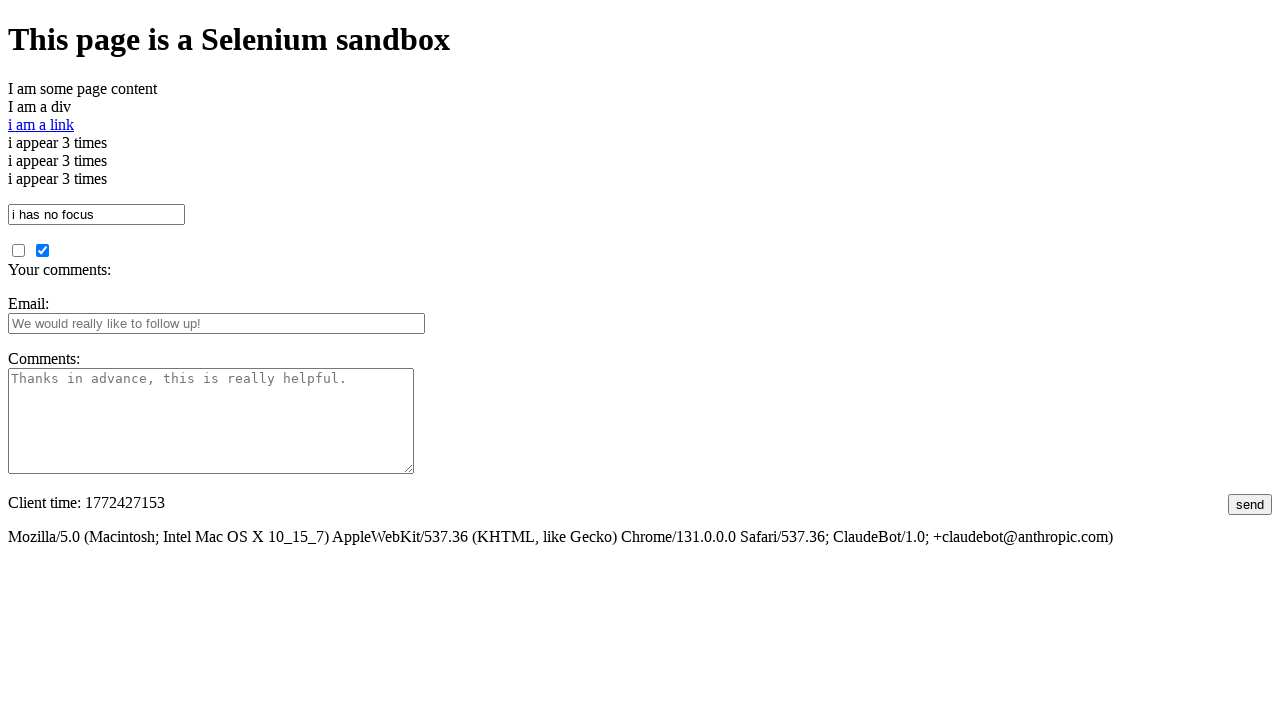

Verified page title matches expected value 'I am a page title - Sauce Labs'
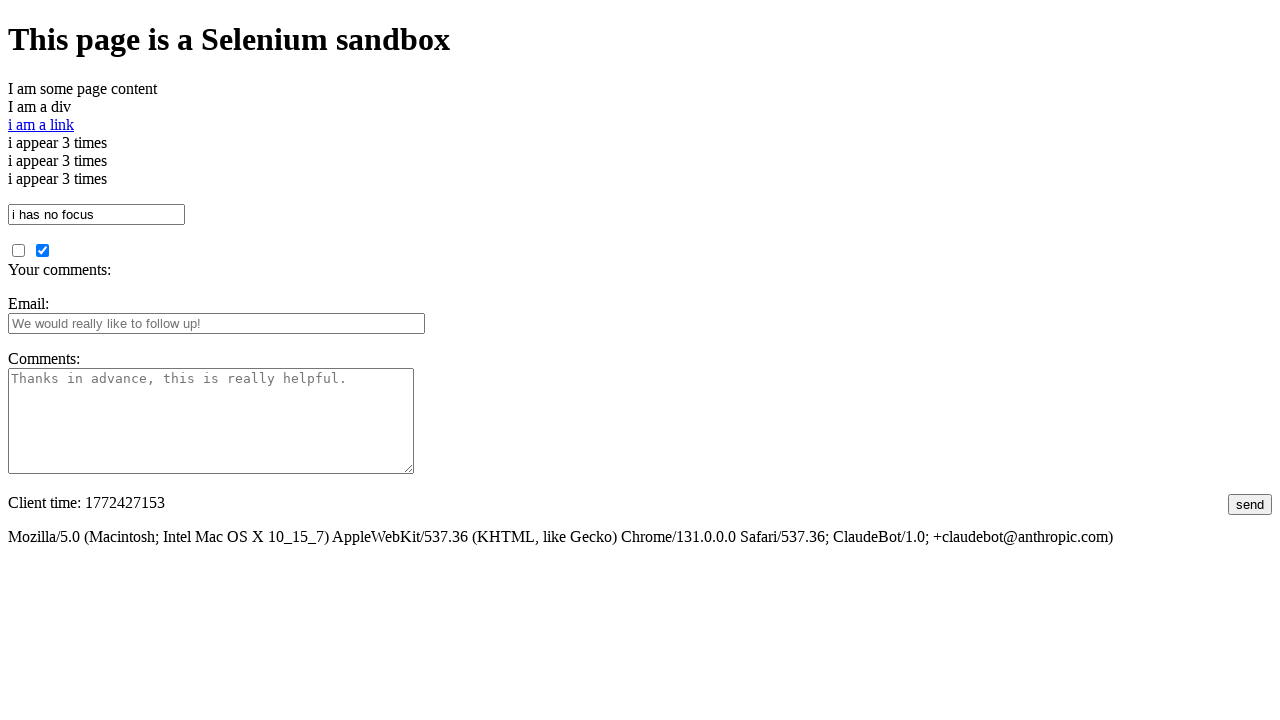

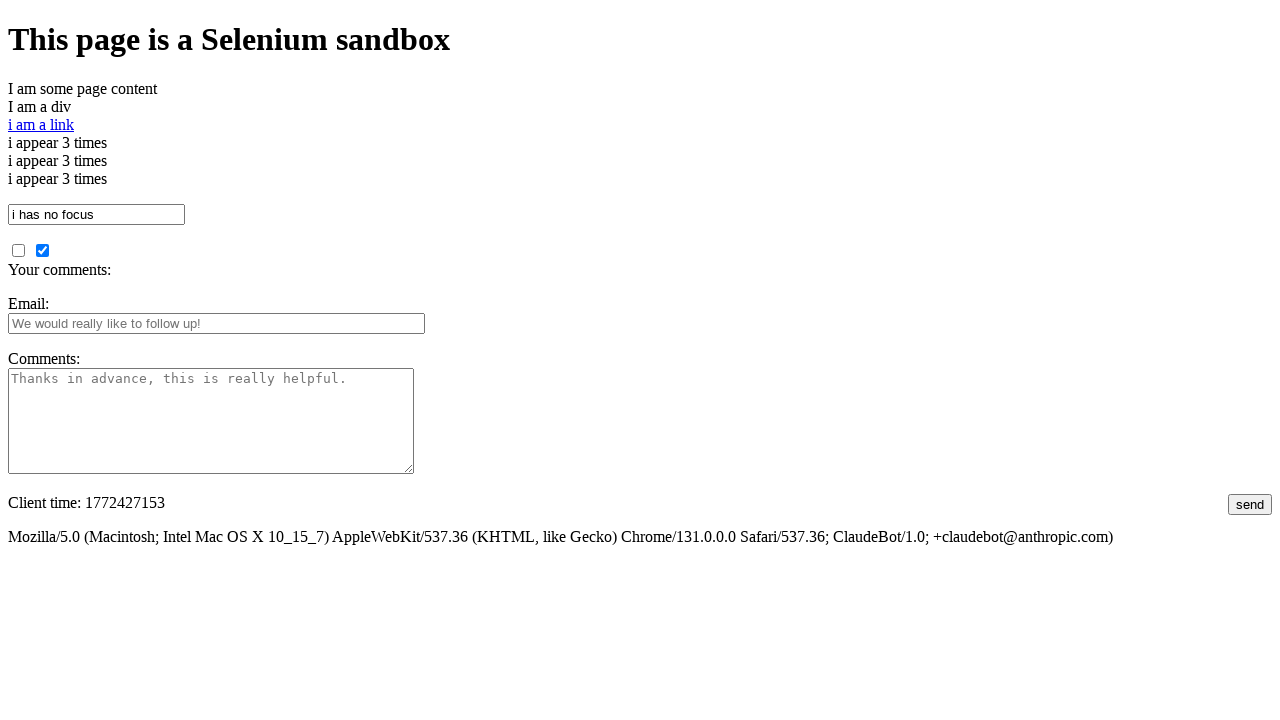